Opens Target main page and searches for a product by entering a search term and clicking the search button

Starting URL: https://www.target.com/

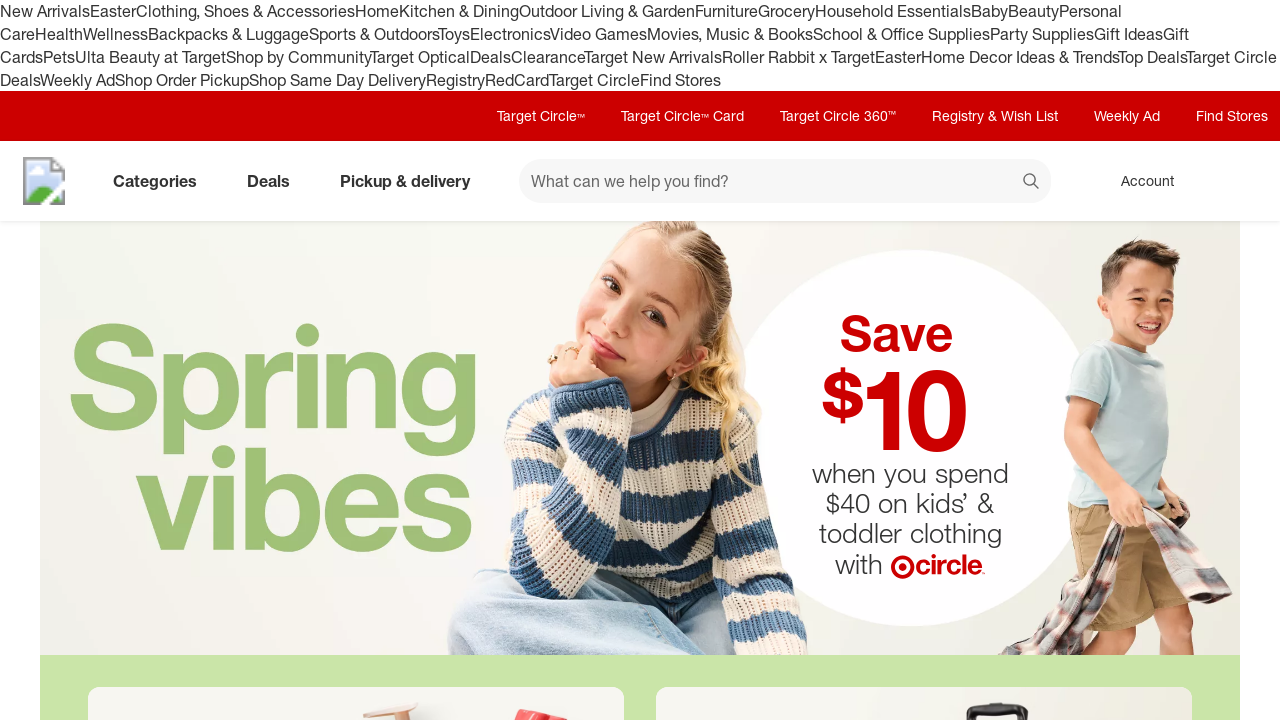

Filled search input with 'wireless headphones' on #search
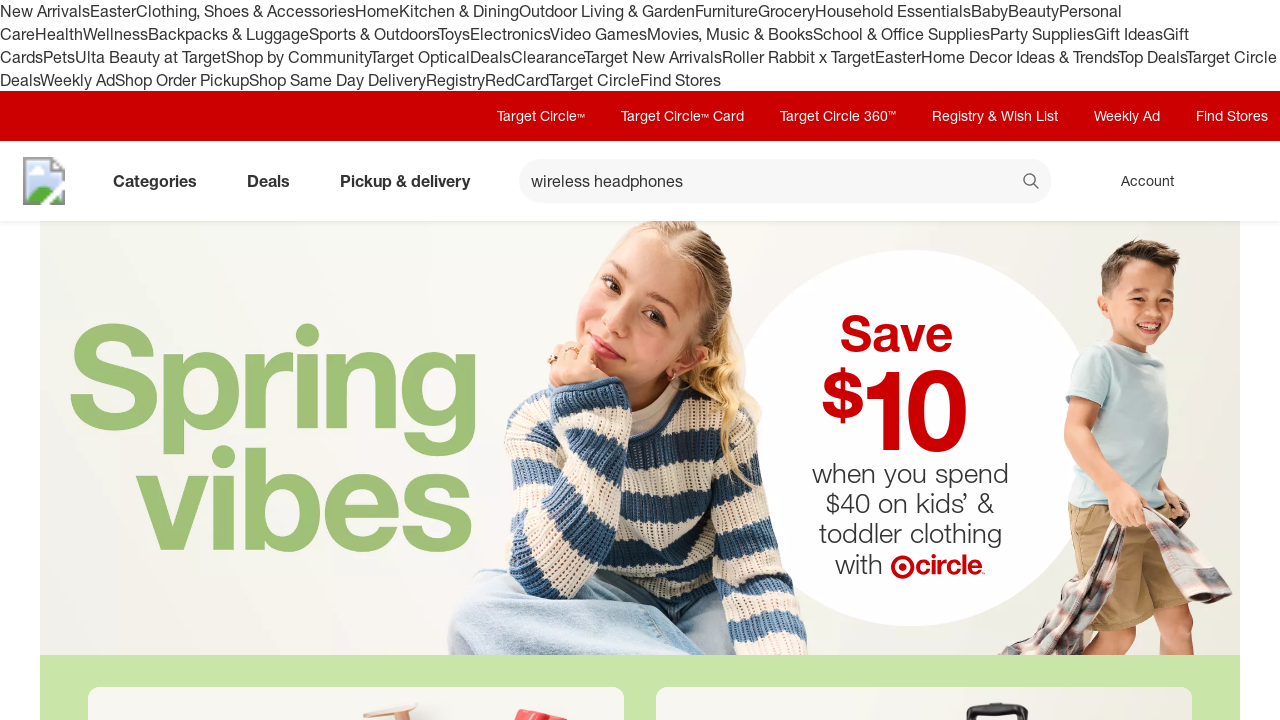

Clicked search button to search for product at (1032, 183) on xpath=//button[@data-test='@web/Search/SearchButton']
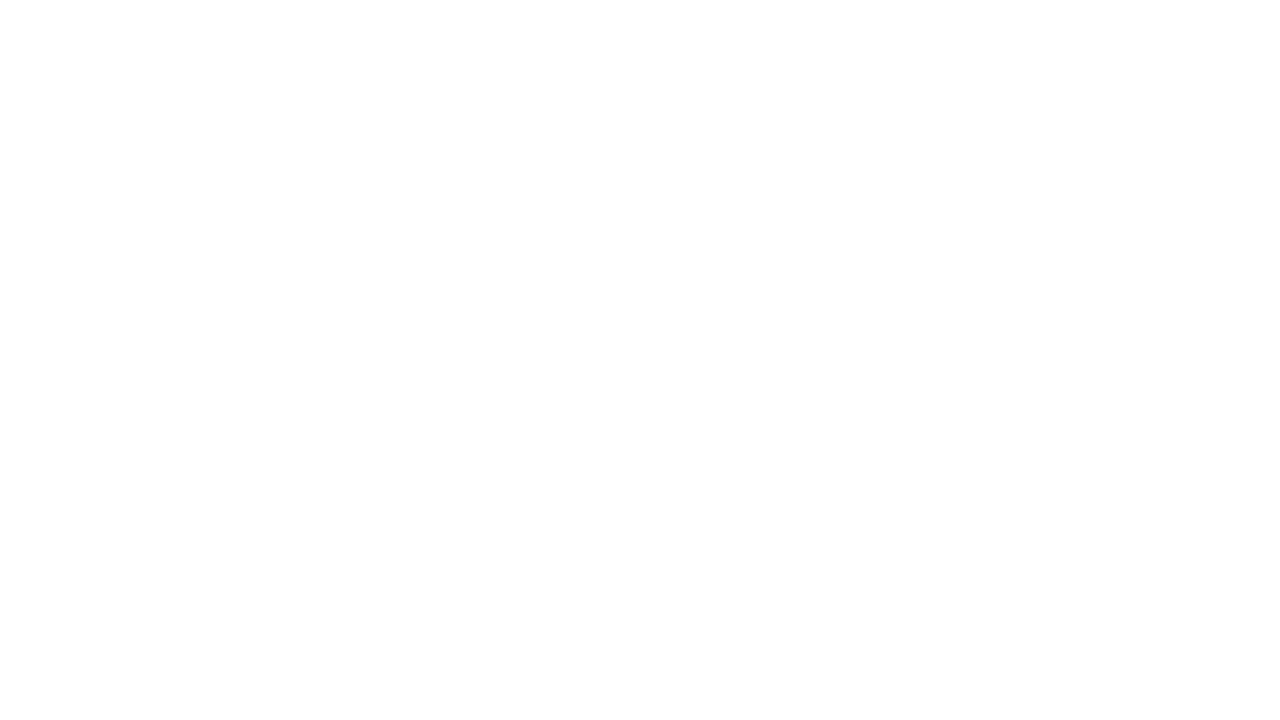

Search results loaded and network idle
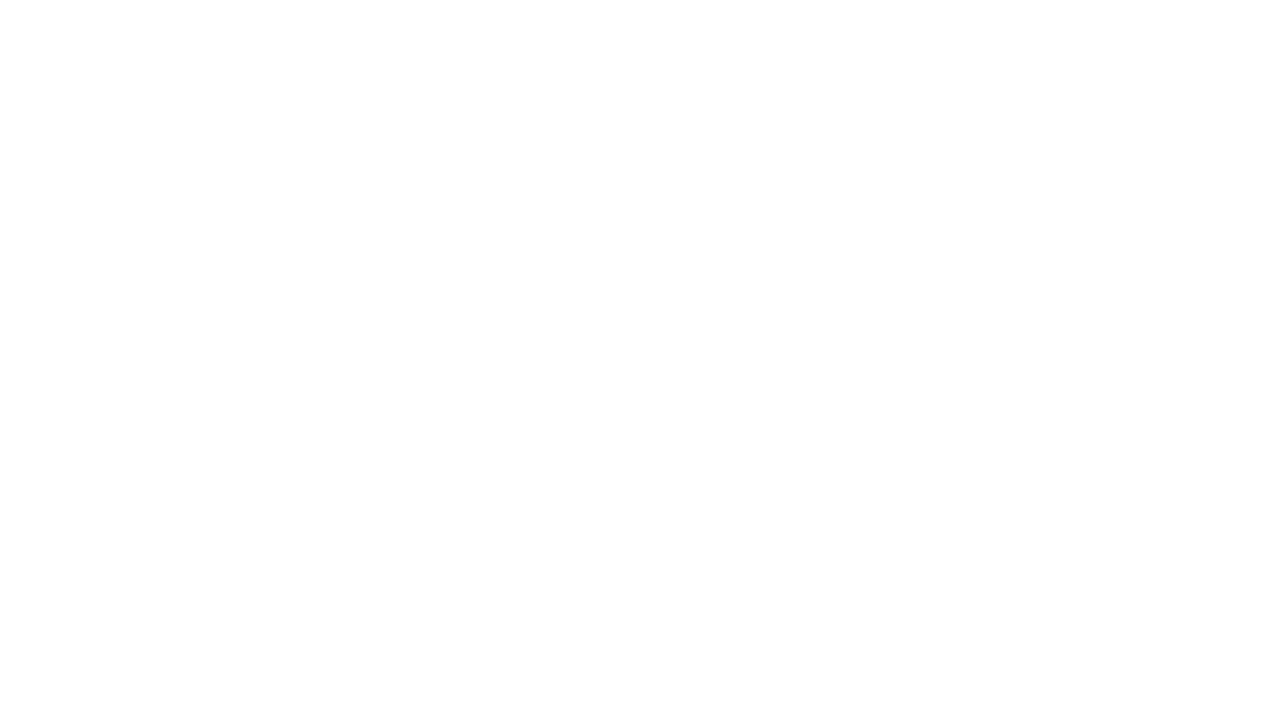

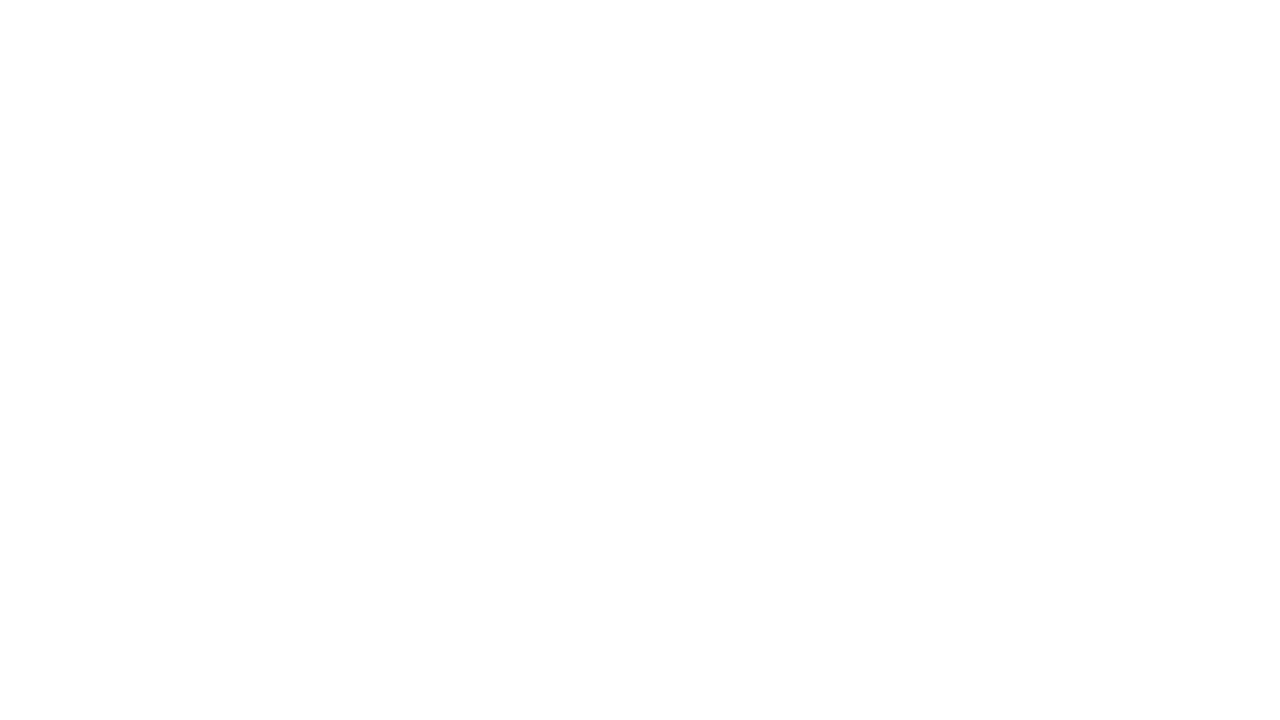